Tests radio button and checkbox interactions by selecting the Ruby radio button and the Sing checkbox on a practice form

Starting URL: http://seleniumpractise.blogspot.com/2016/08/how-to-automate-radio-button-in.html

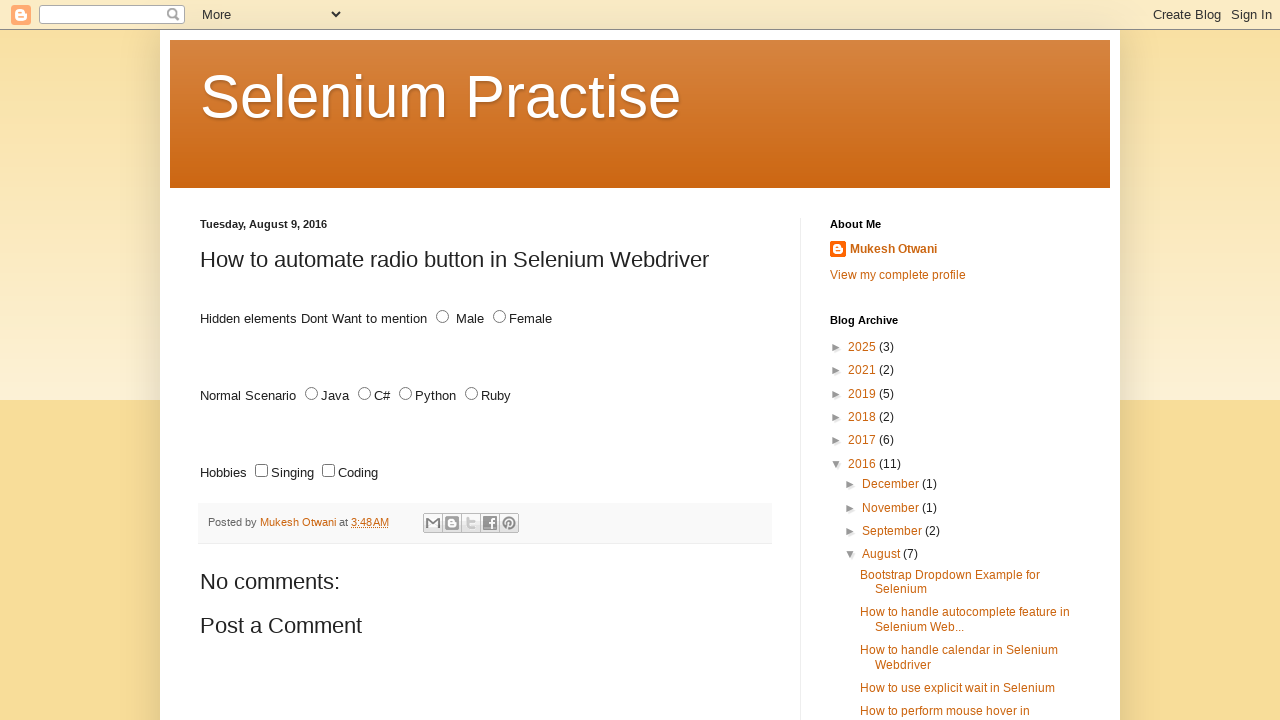

Located all radio buttons with name 'lang'
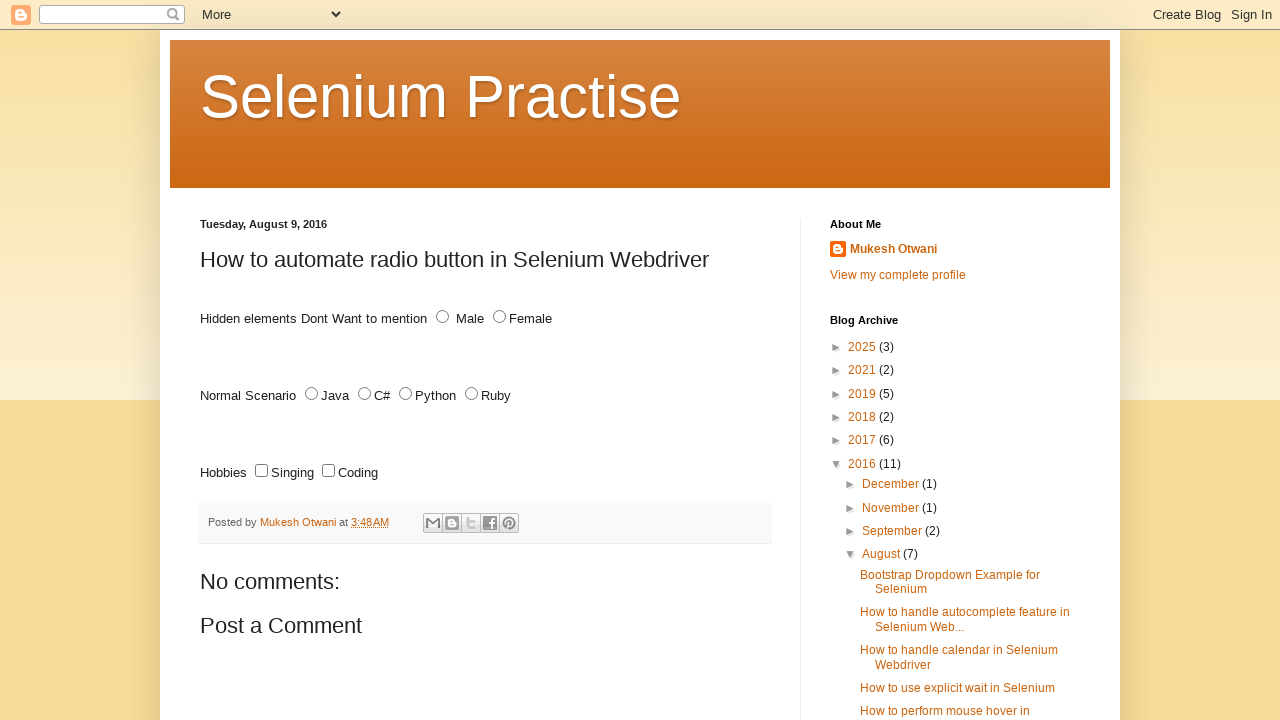

Selected Ruby radio button at (472, 394) on xpath=//input[@name='lang' and @type='radio'] >> nth=3
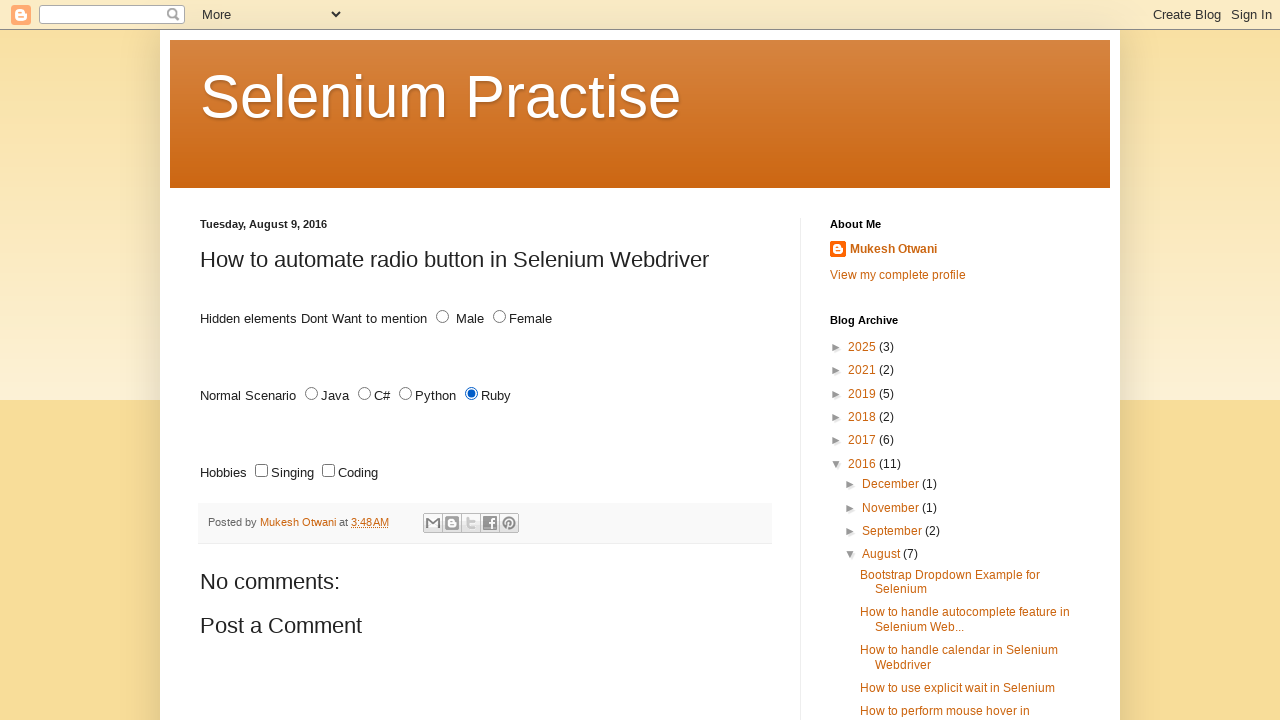

Located all checkboxes on the page
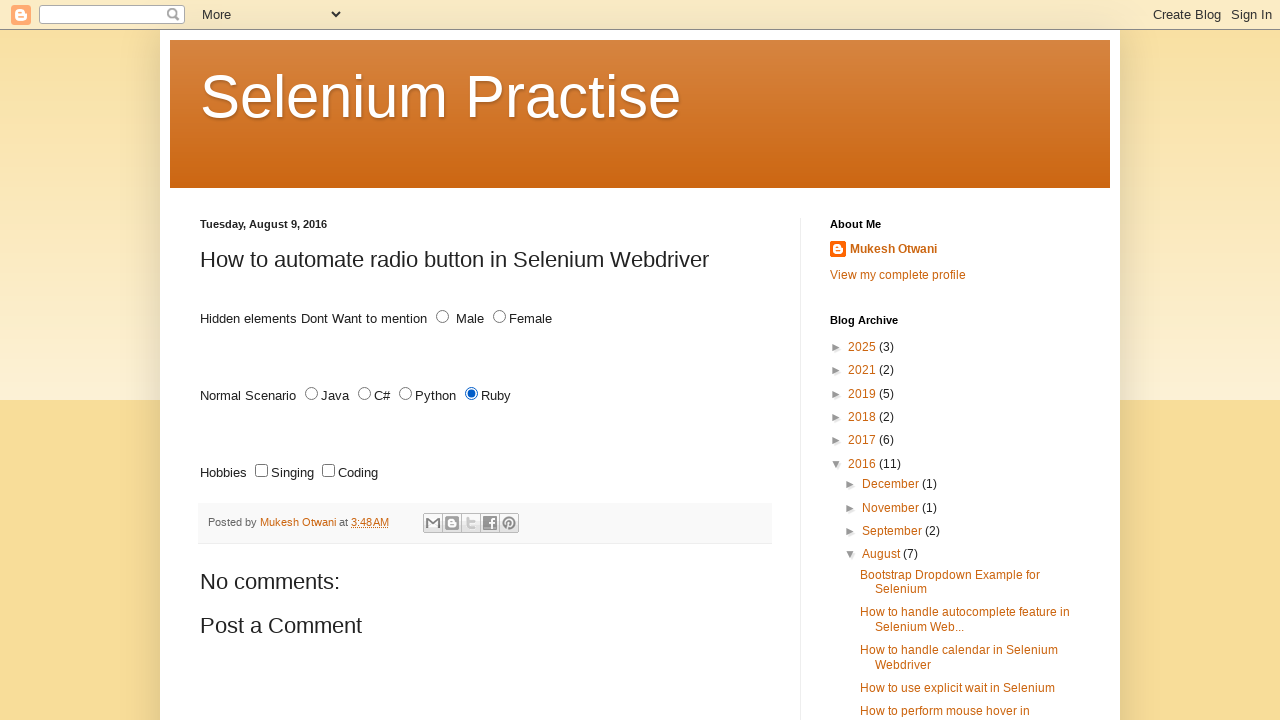

Selected Sing checkbox at (262, 471) on xpath=//input[@type='checkbox'] >> nth=0
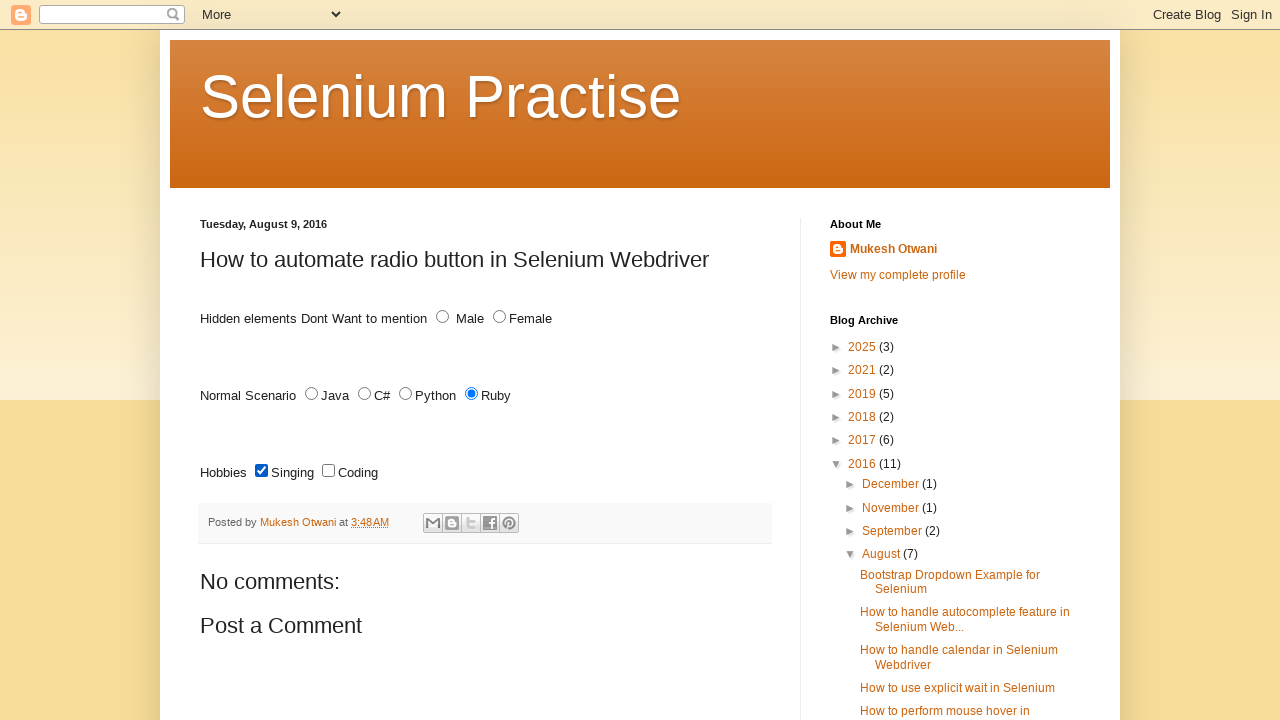

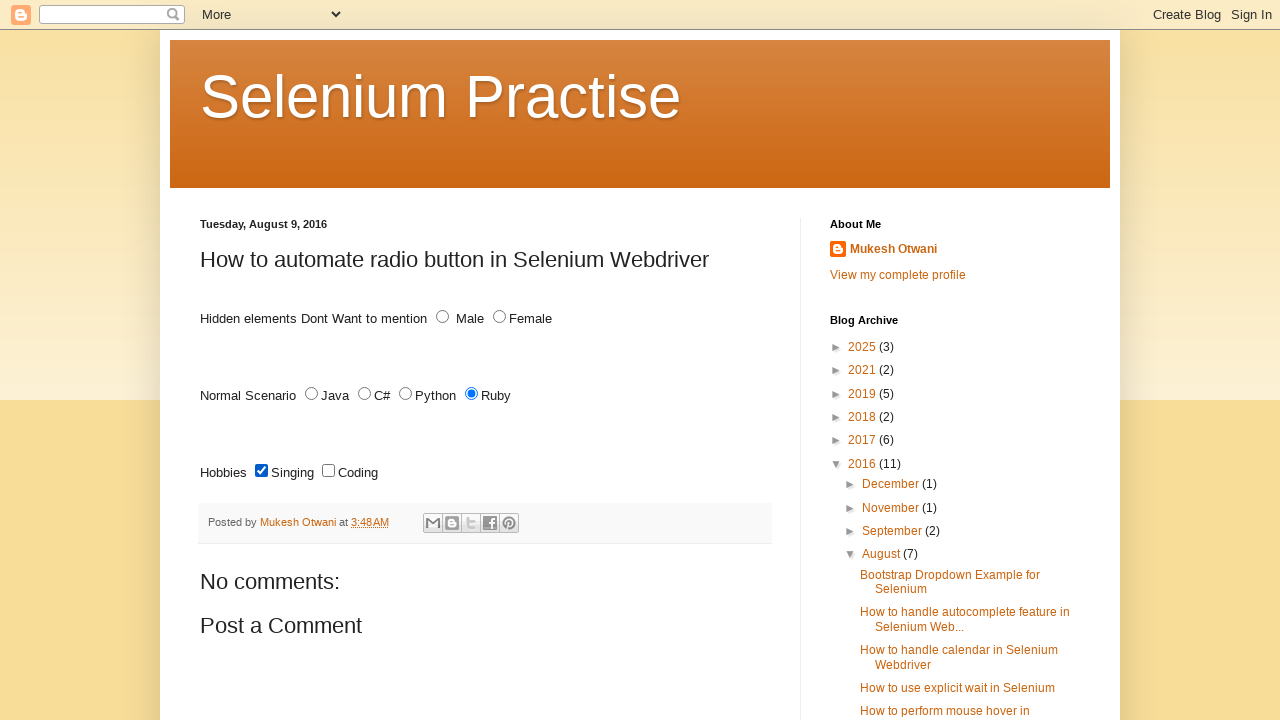